Tests number input functionality by entering numeric values into an input field and verifying the entered value

Starting URL: http://the-internet.herokuapp.com/inputs

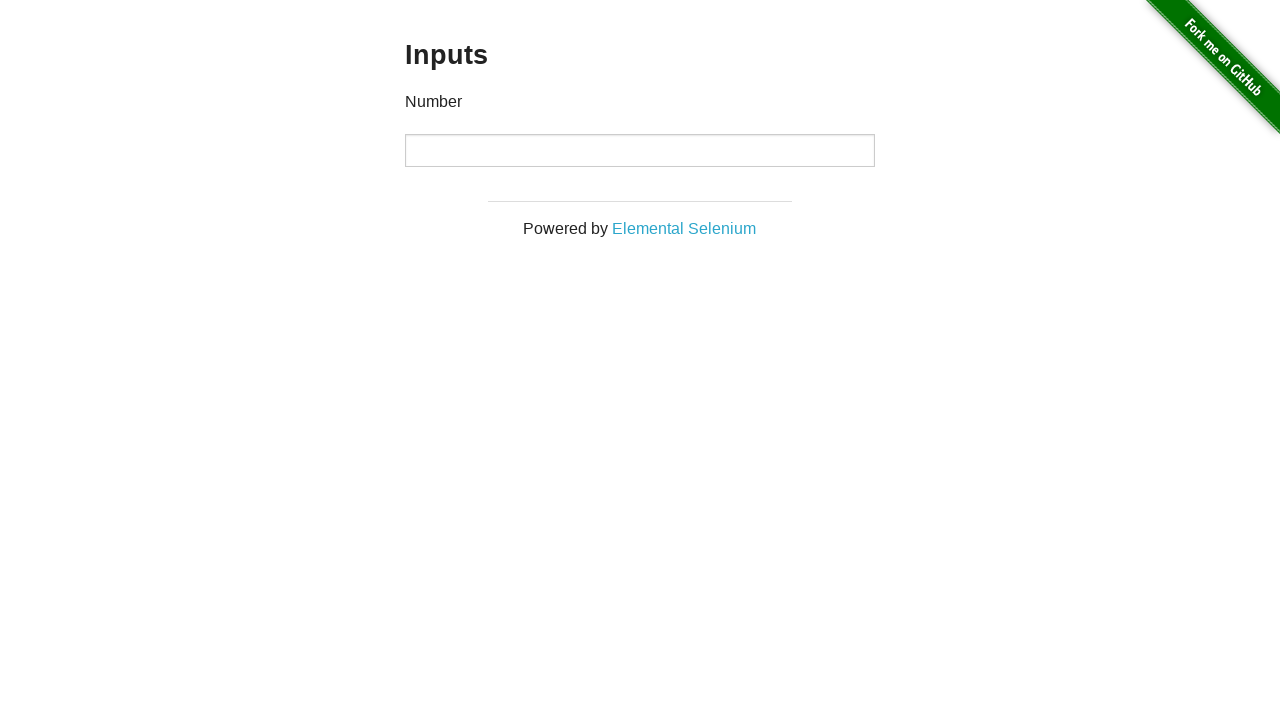

Entered numeric value '12345678' into input field on input
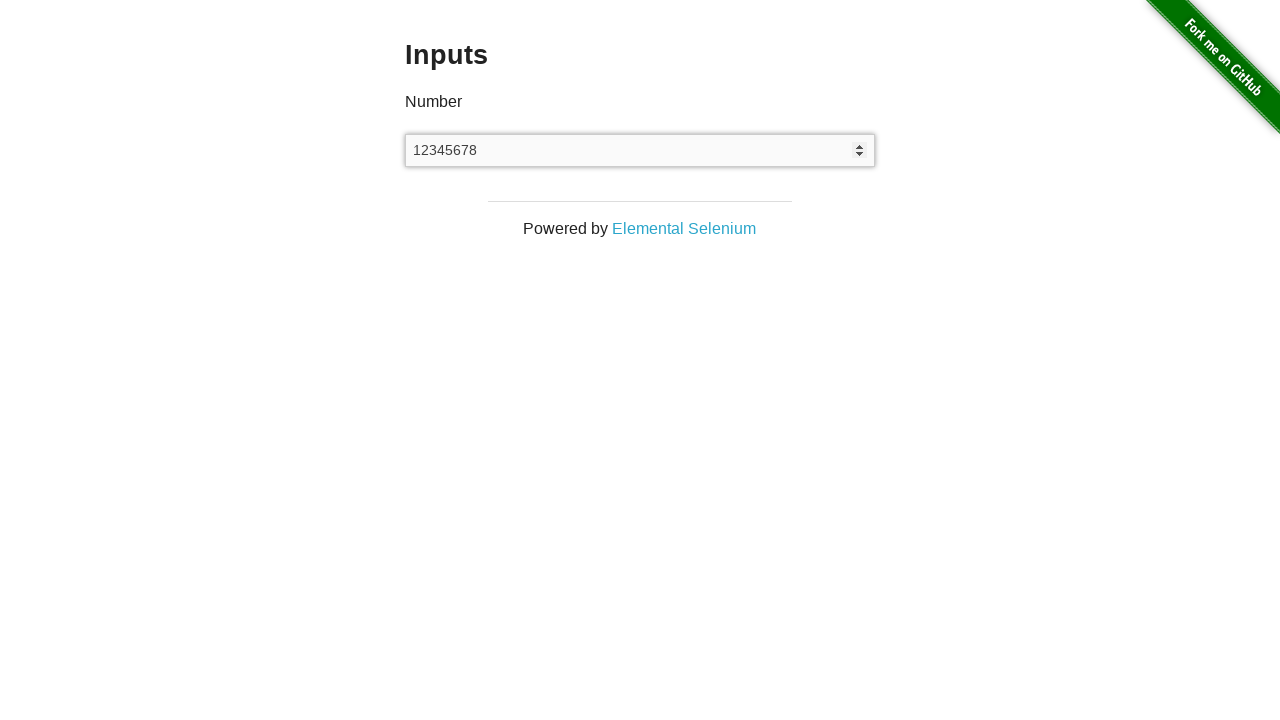

Verified that input field contains the correct value '12345678'
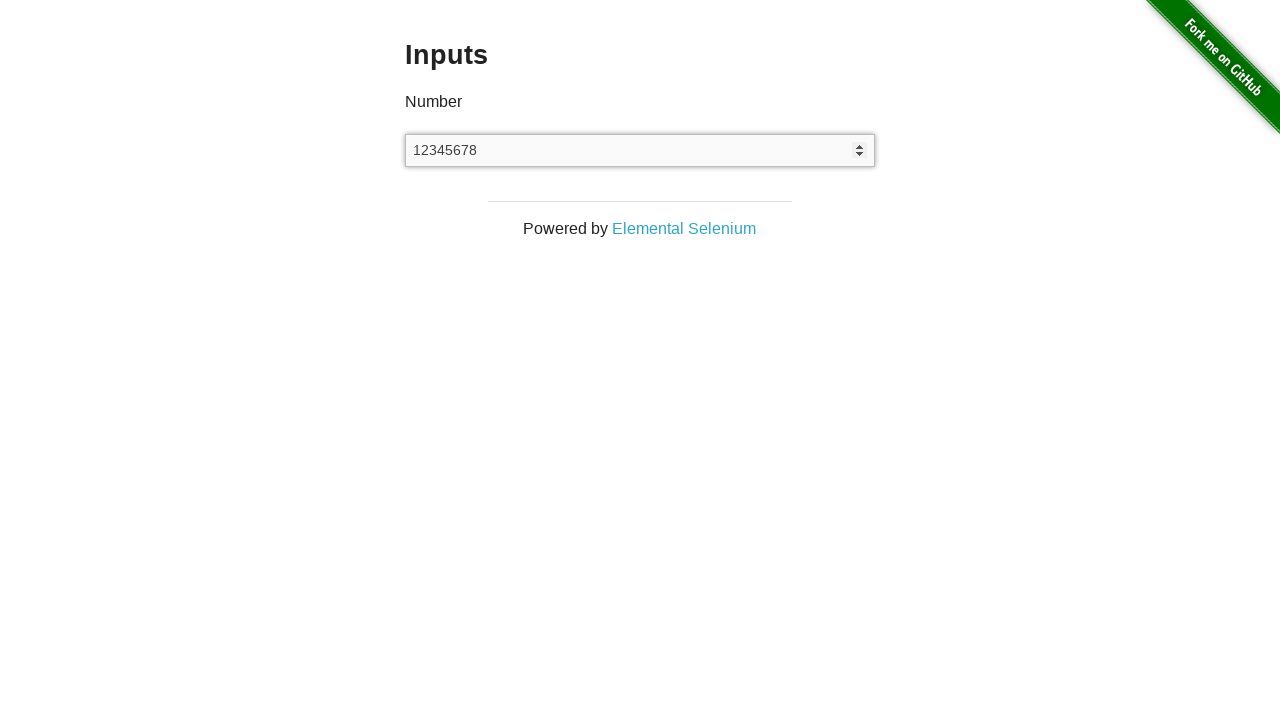

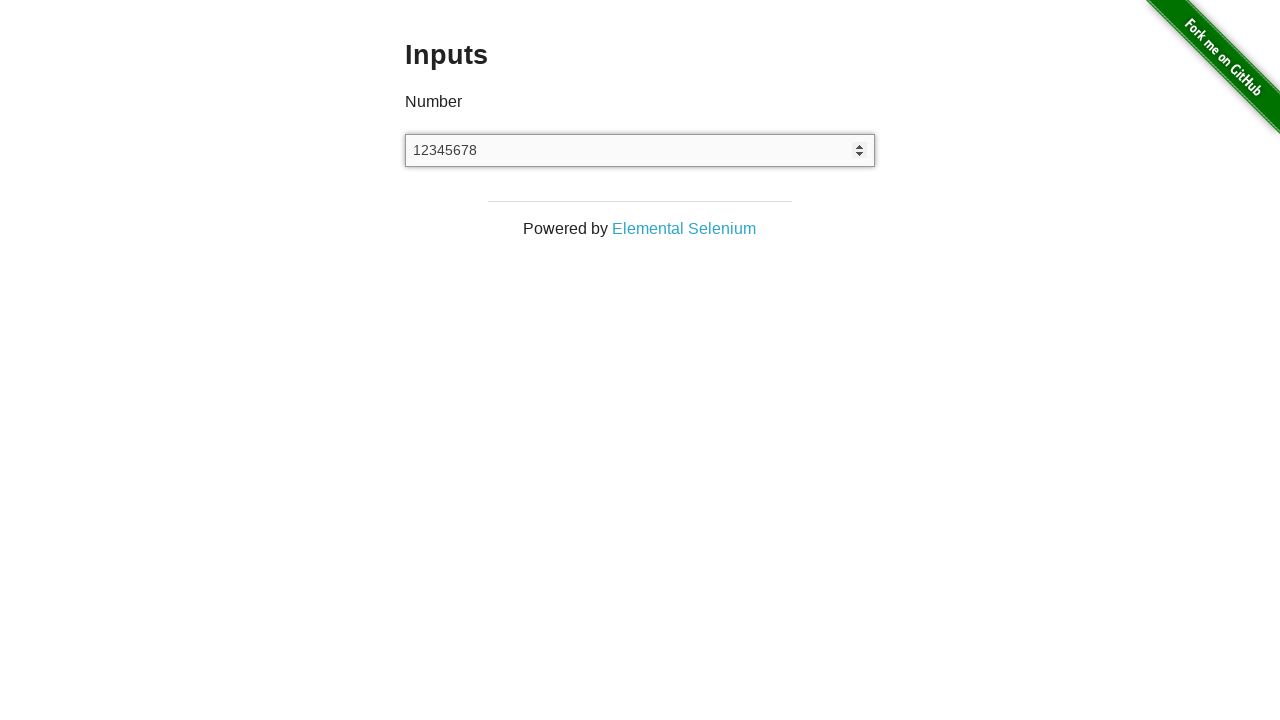